Tests table sorting by clicking the Due column header twice to sort values in descending order

Starting URL: http://the-internet.herokuapp.com/tables

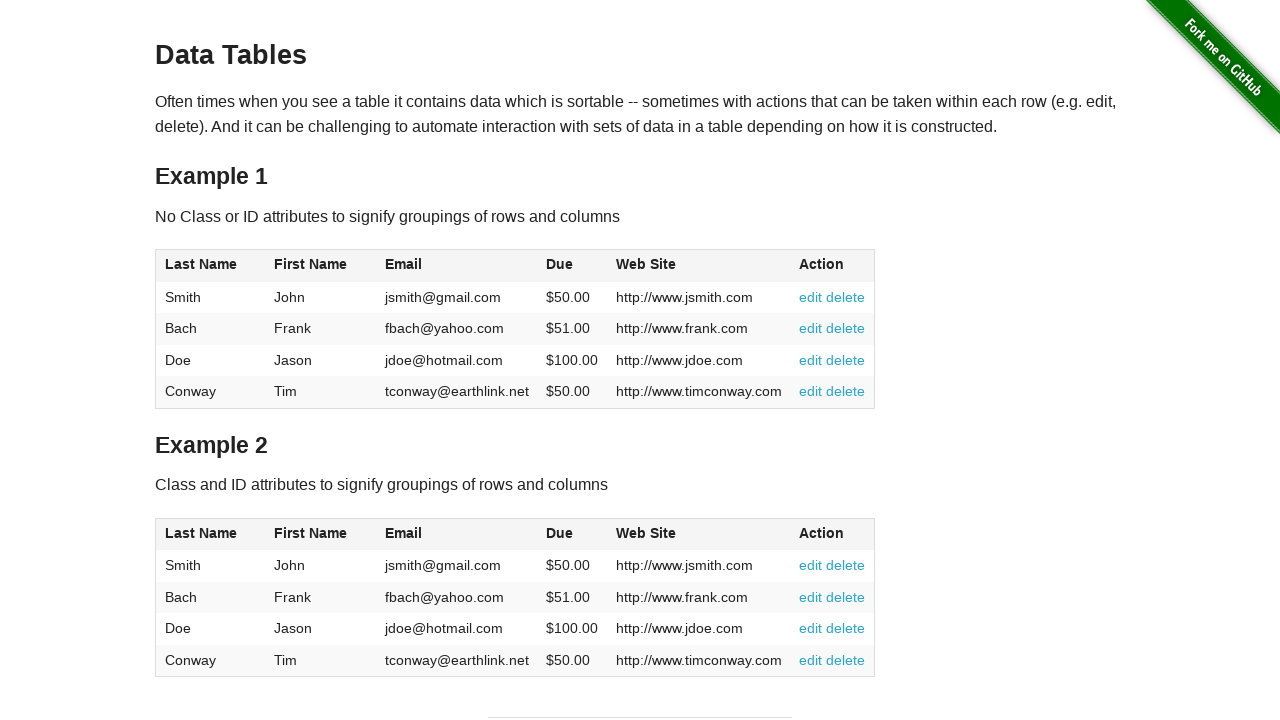

Clicked Due column header first time to sort ascending at (572, 266) on #table1 thead tr th:nth-of-type(4)
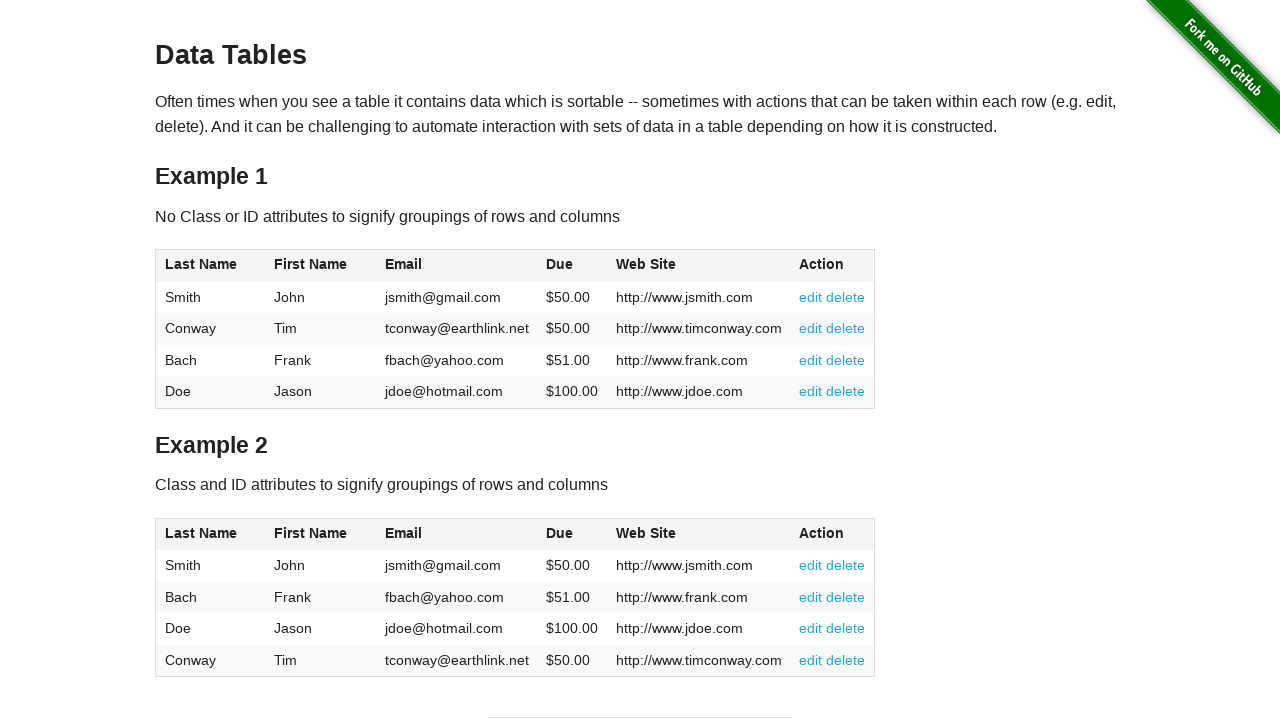

Clicked Due column header second time to sort descending at (572, 266) on #table1 thead tr th:nth-of-type(4)
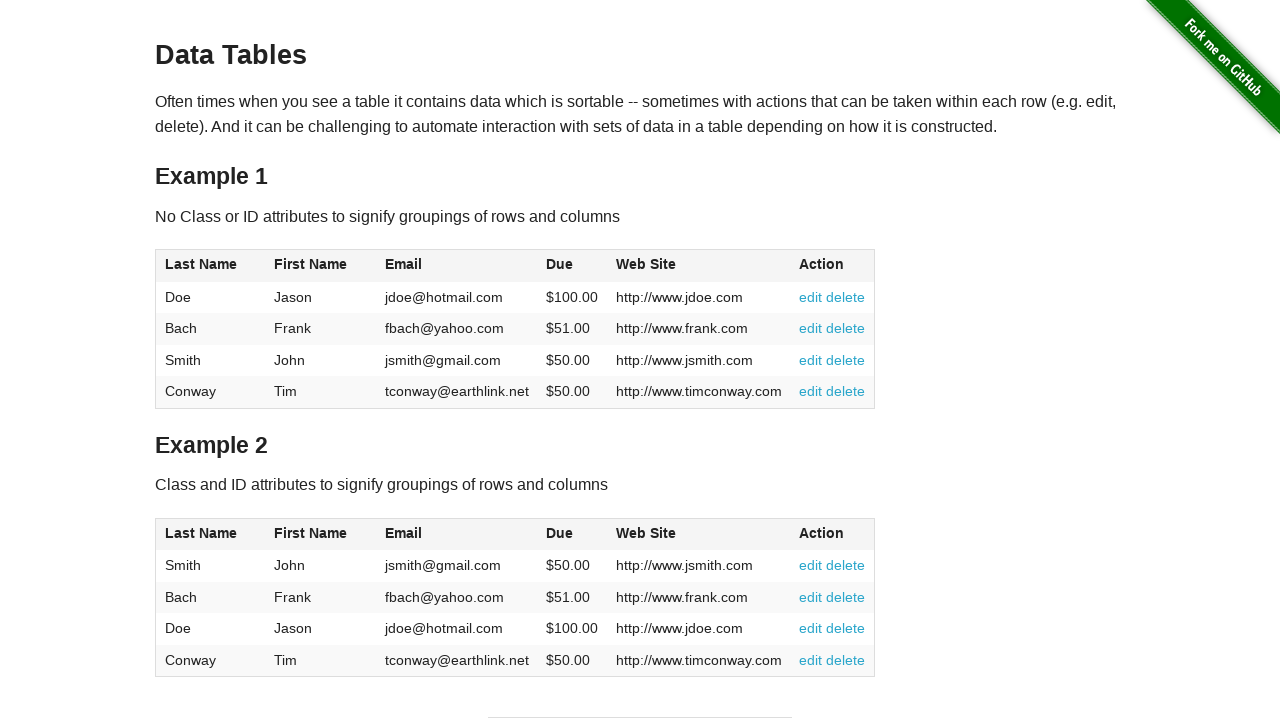

Table updated with descending sort by Due column
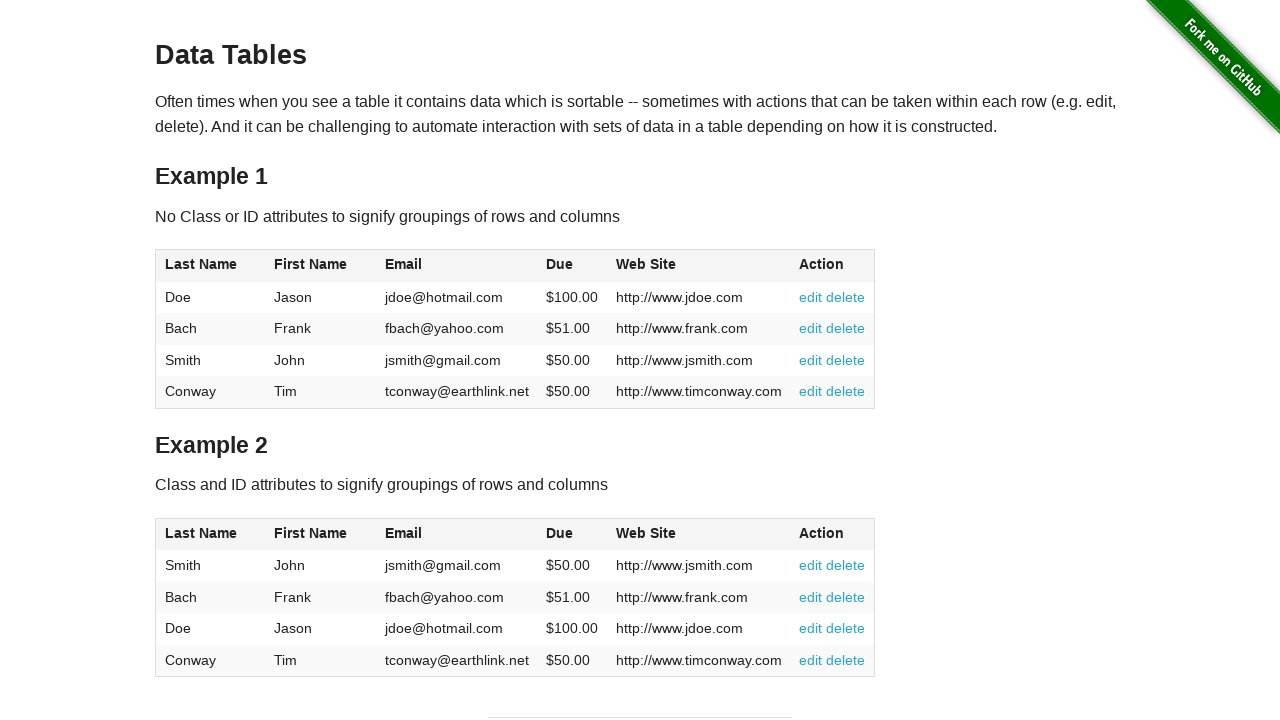

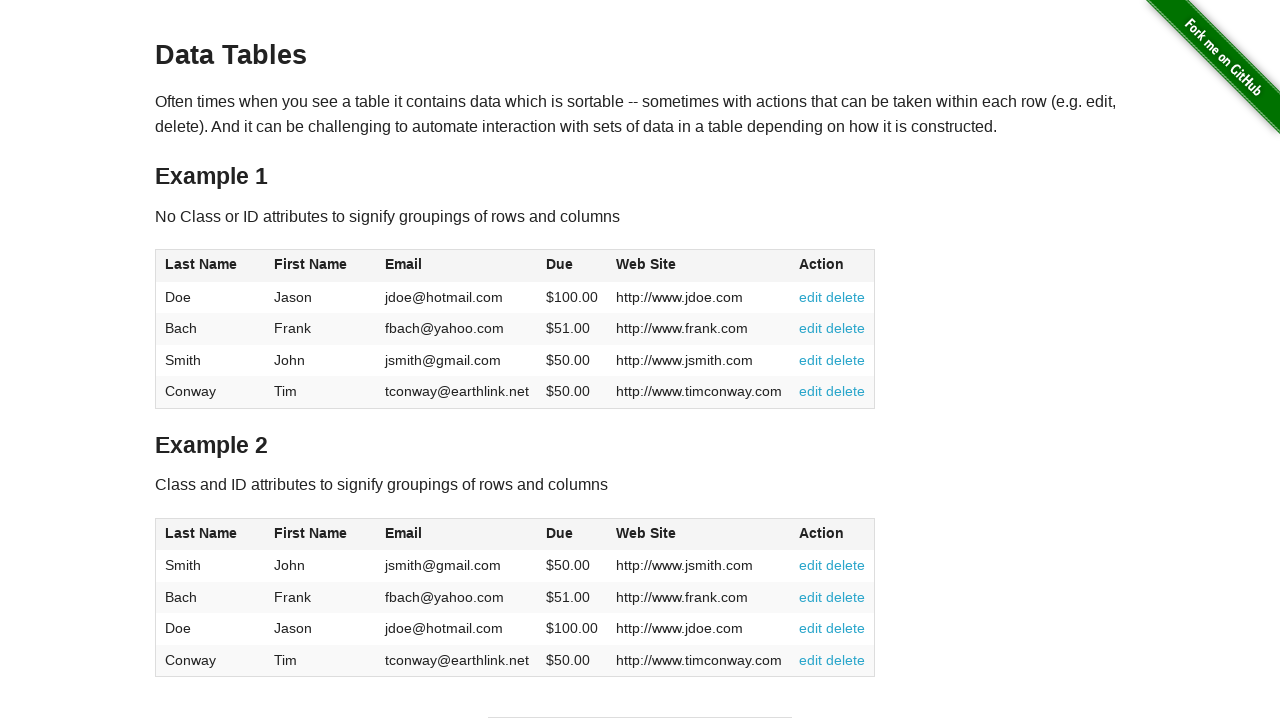